Demonstrates highlighting an element on the page by temporarily changing its border style to a red dashed line, waiting 3 seconds, then reverting the style back to original.

Starting URL: http://the-internet.herokuapp.com/large

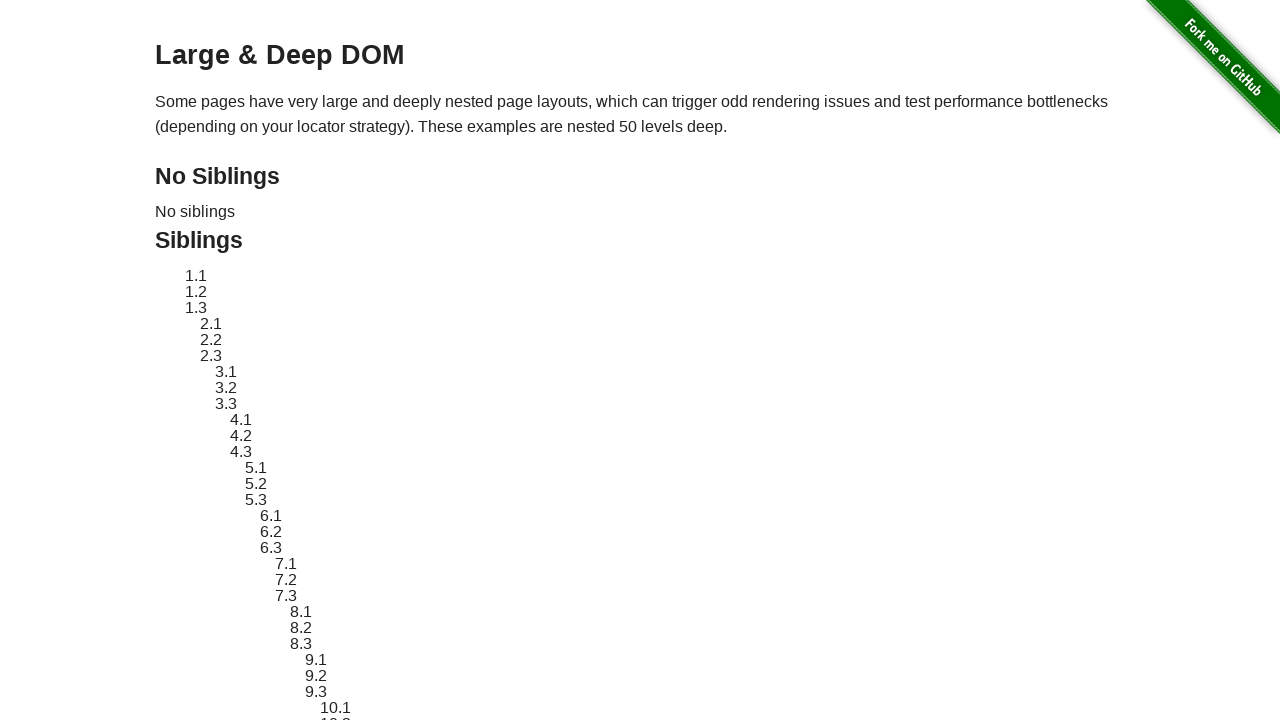

Located target element with ID 'sibling-2.3'
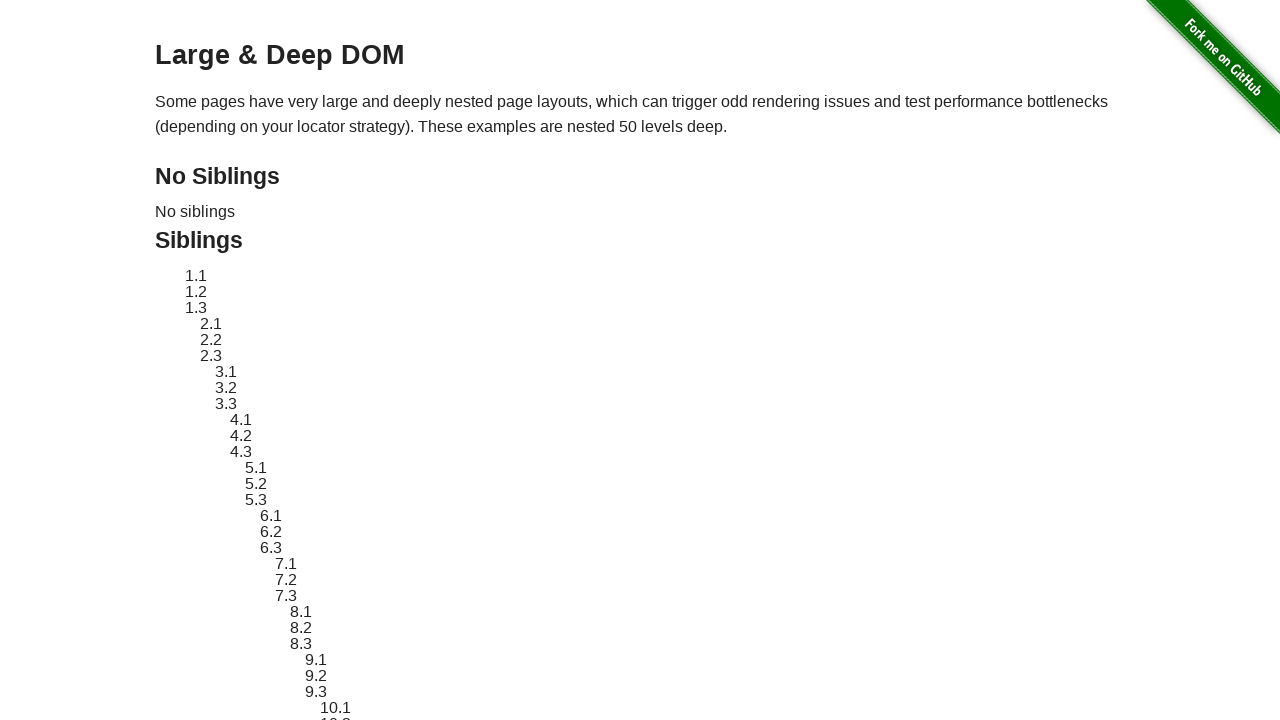

Target element became visible
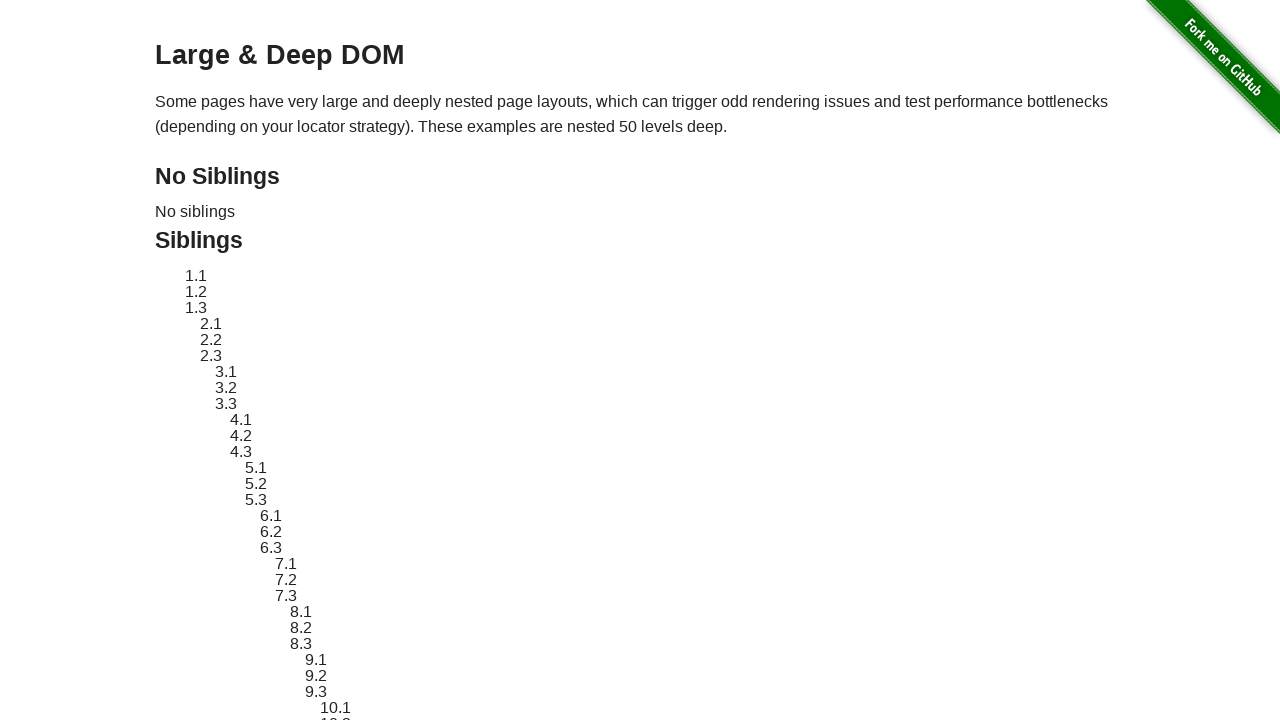

Retrieved original style attribute from target element
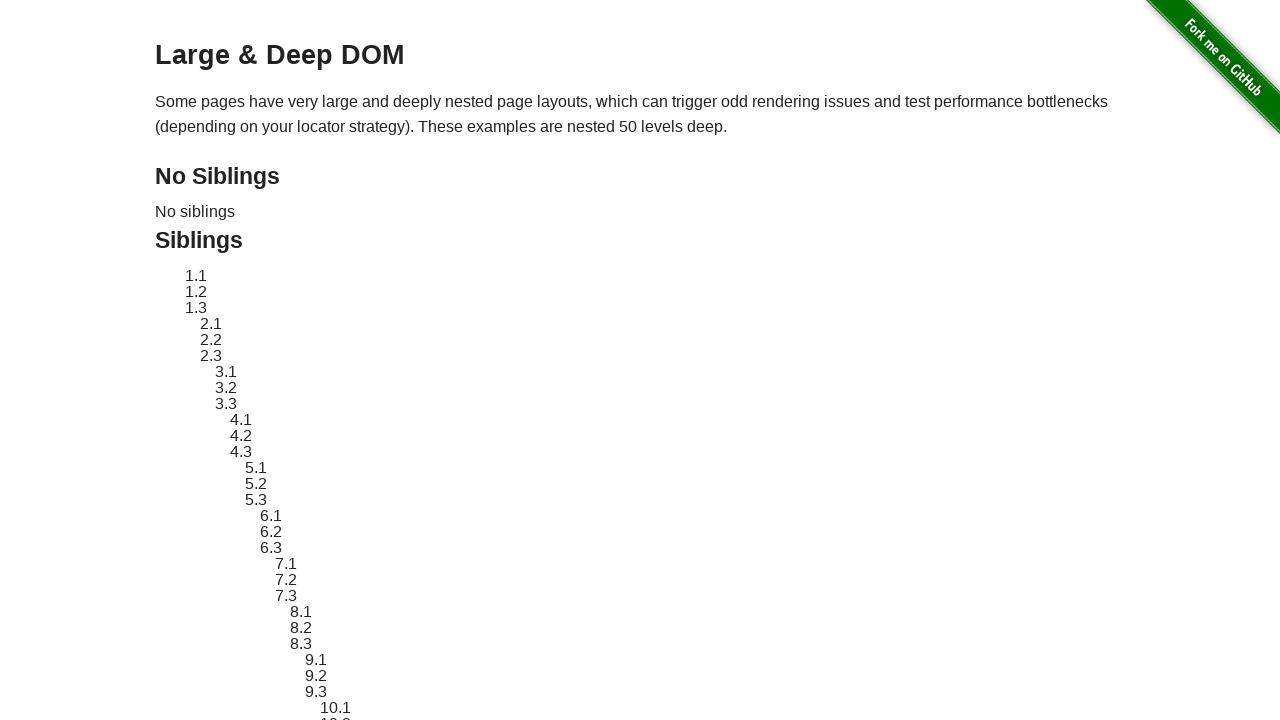

Applied red dashed border highlight to target element
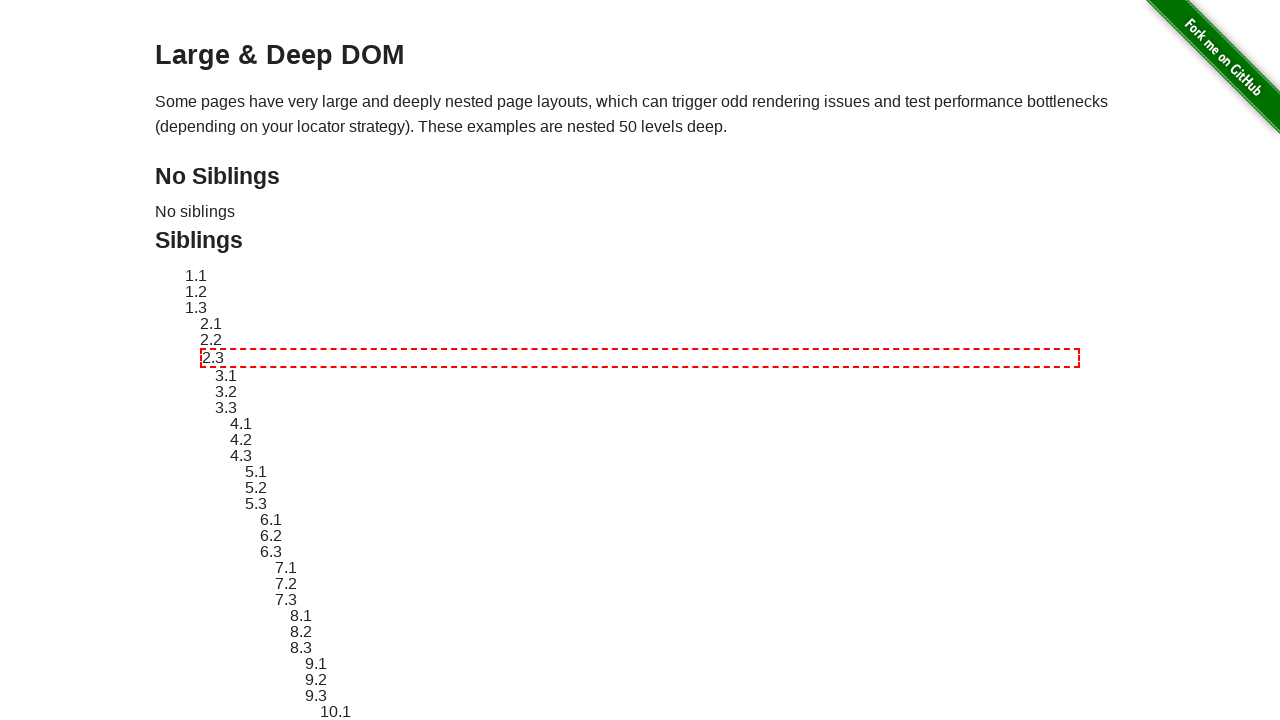

Waited 3 seconds to observe the highlight
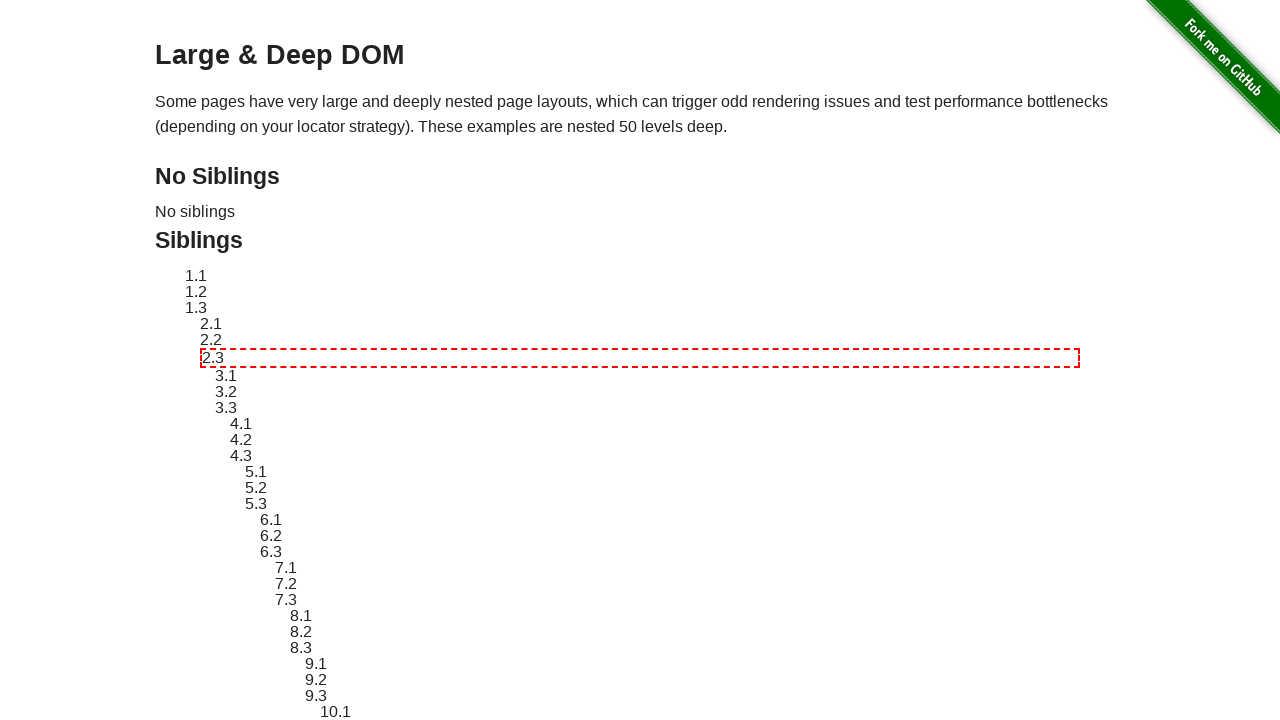

Reverted target element style back to original
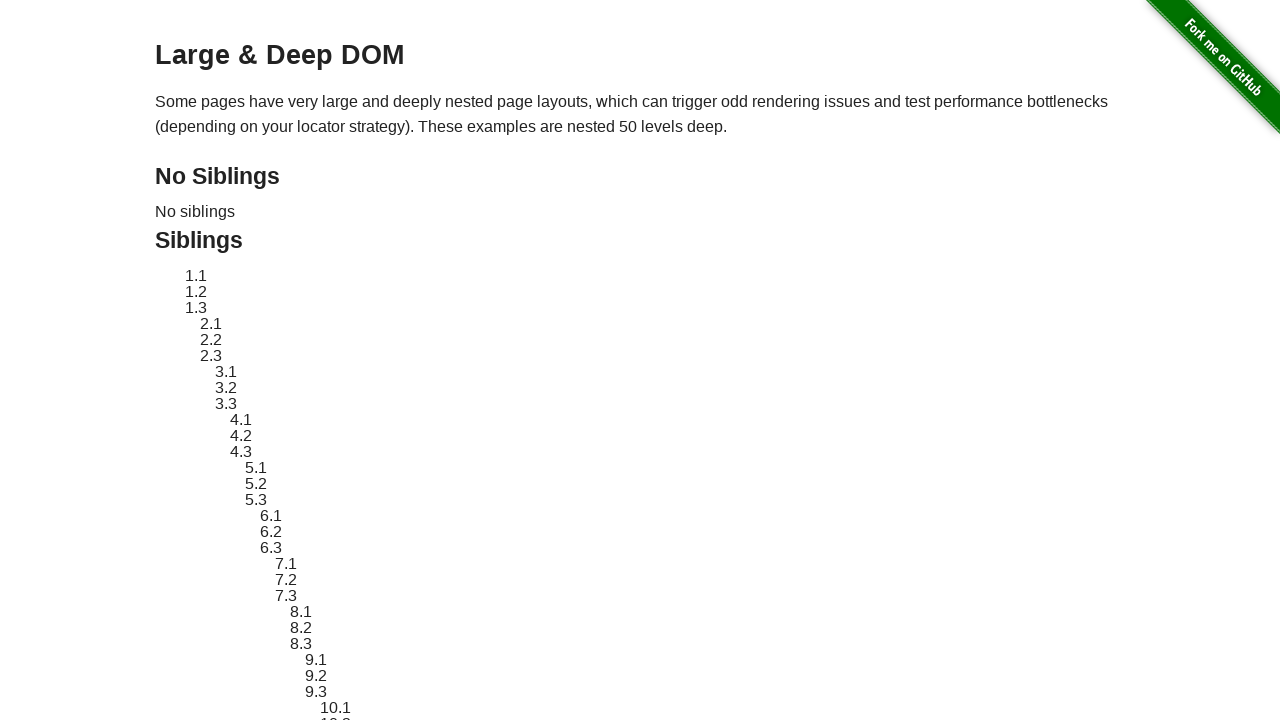

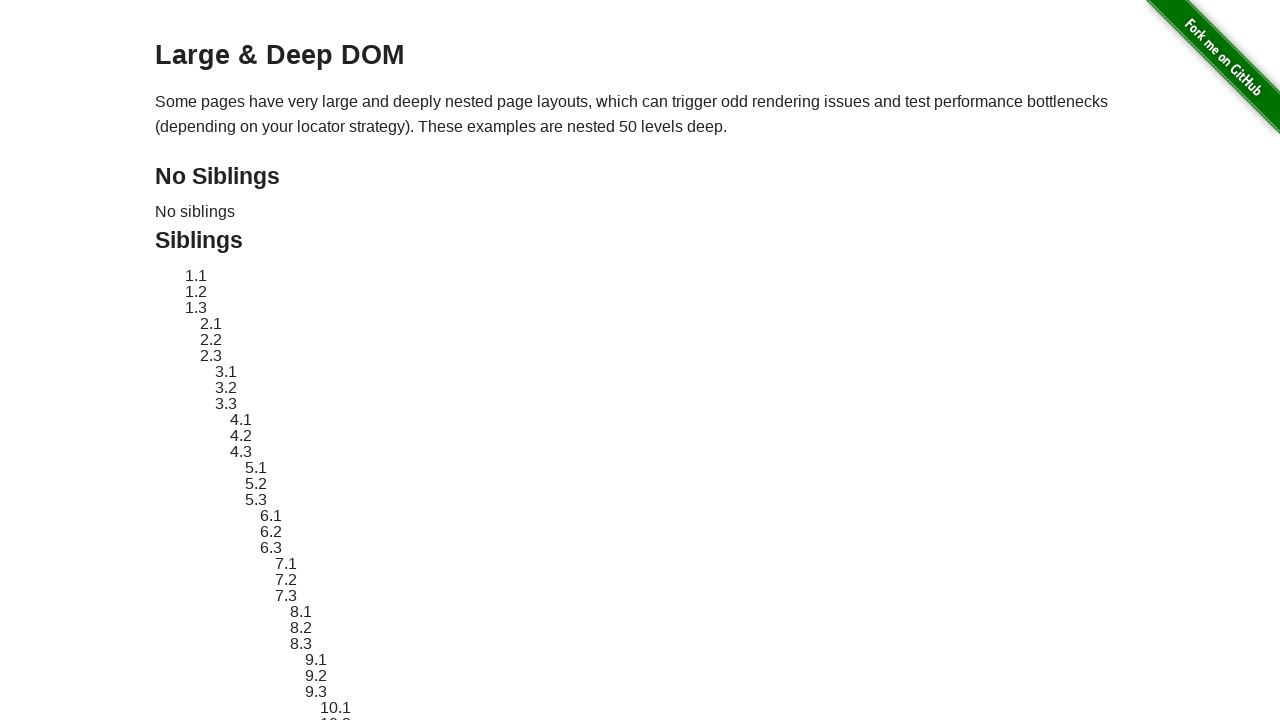